Tests HTML dropdown functionality by clicking on a dropdown menu and selecting the "Yahoo" option from the available choices

Starting URL: https://practice.cydeo.com/dropdown

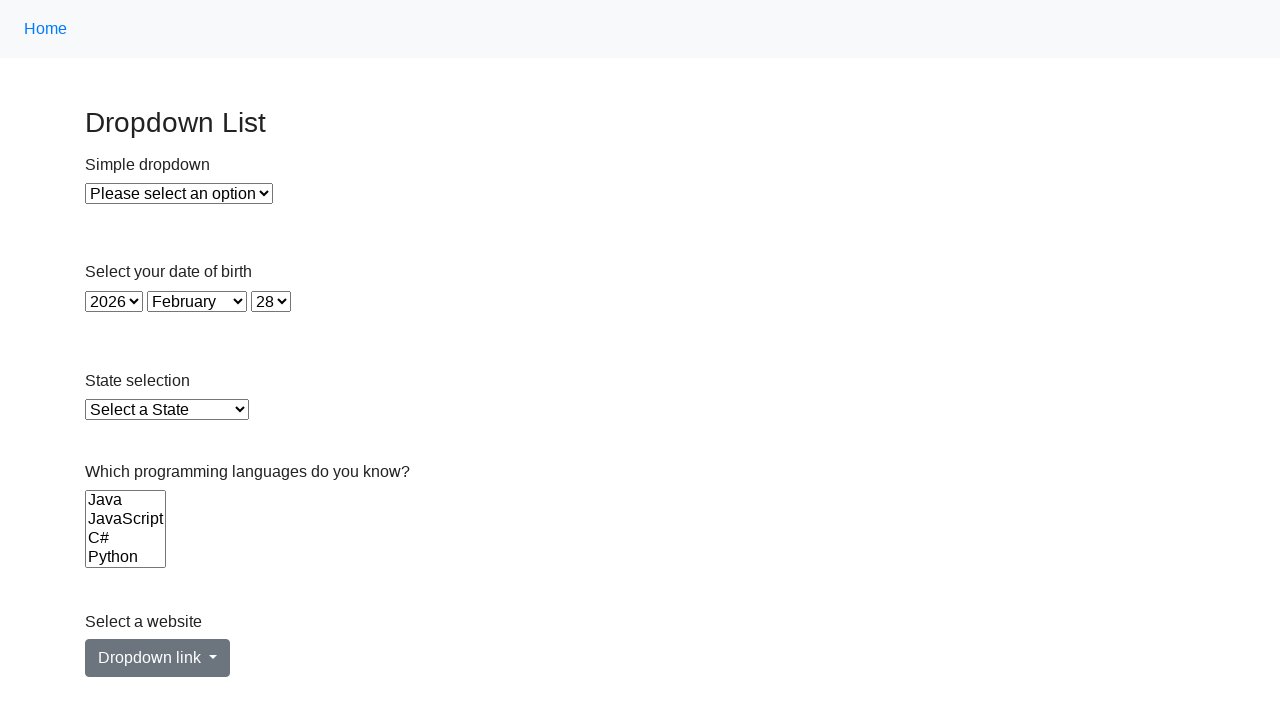

Clicked on dropdown menu to open it at (158, 658) on #dropdownMenuLink
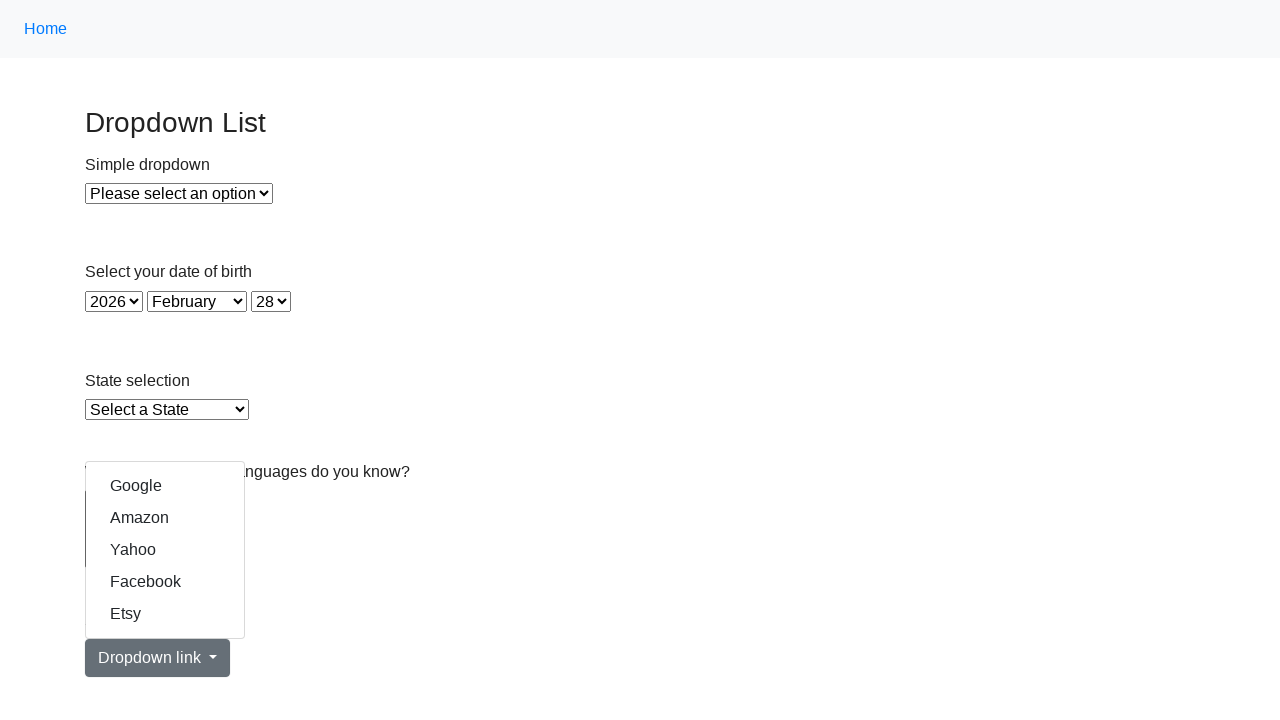

Selected 'Yahoo' option from the dropdown at (165, 550) on text=Yahoo
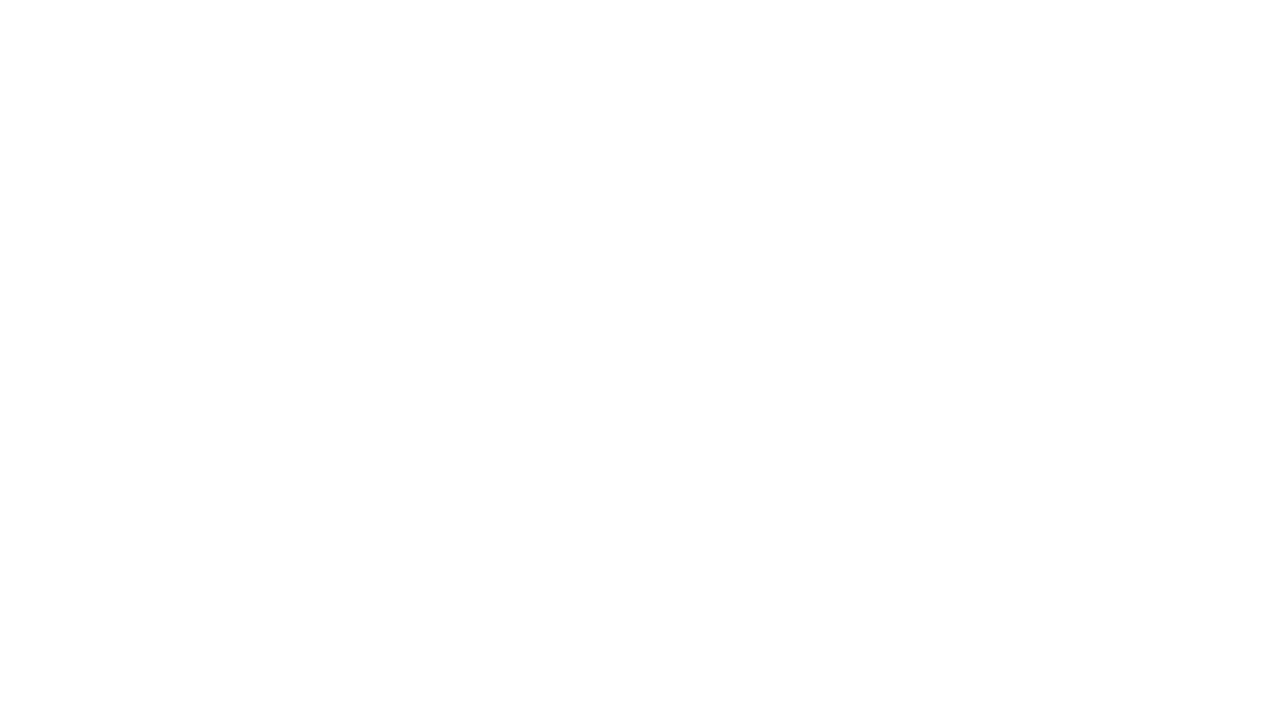

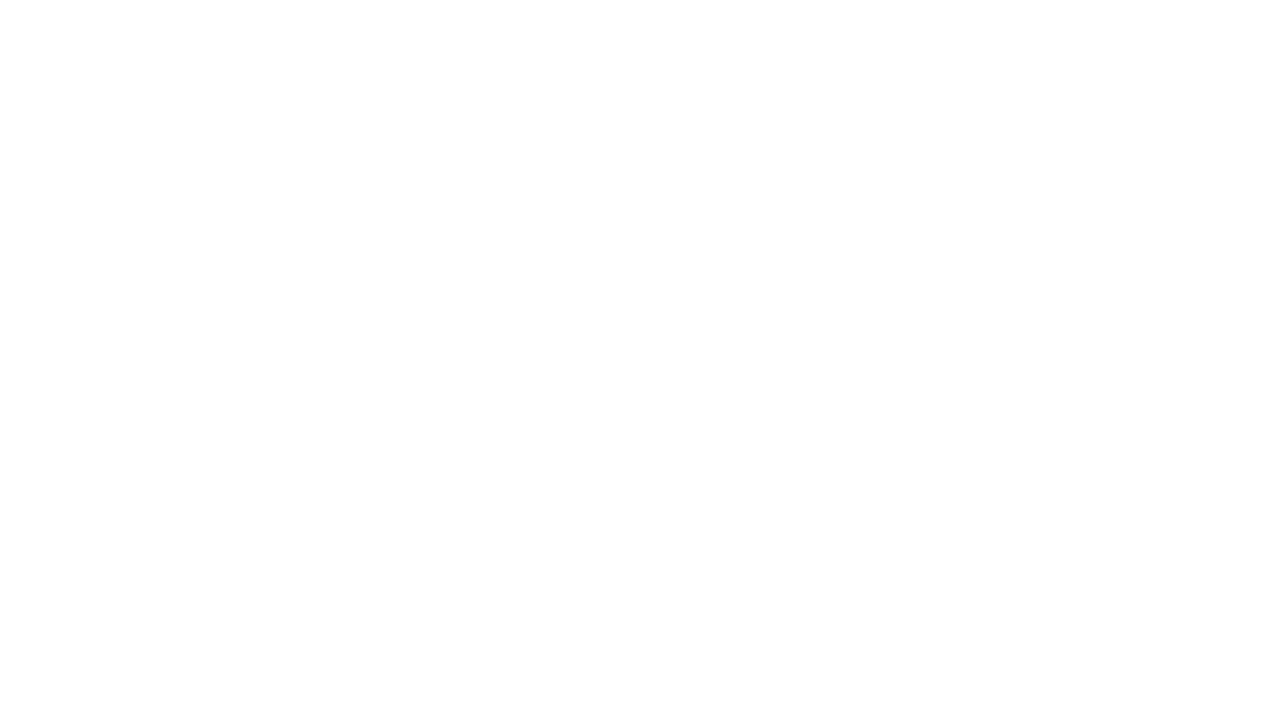